Navigates to Google Translate and verifies the translation input textarea is present and can receive text input

Starting URL: https://translate.google.com/

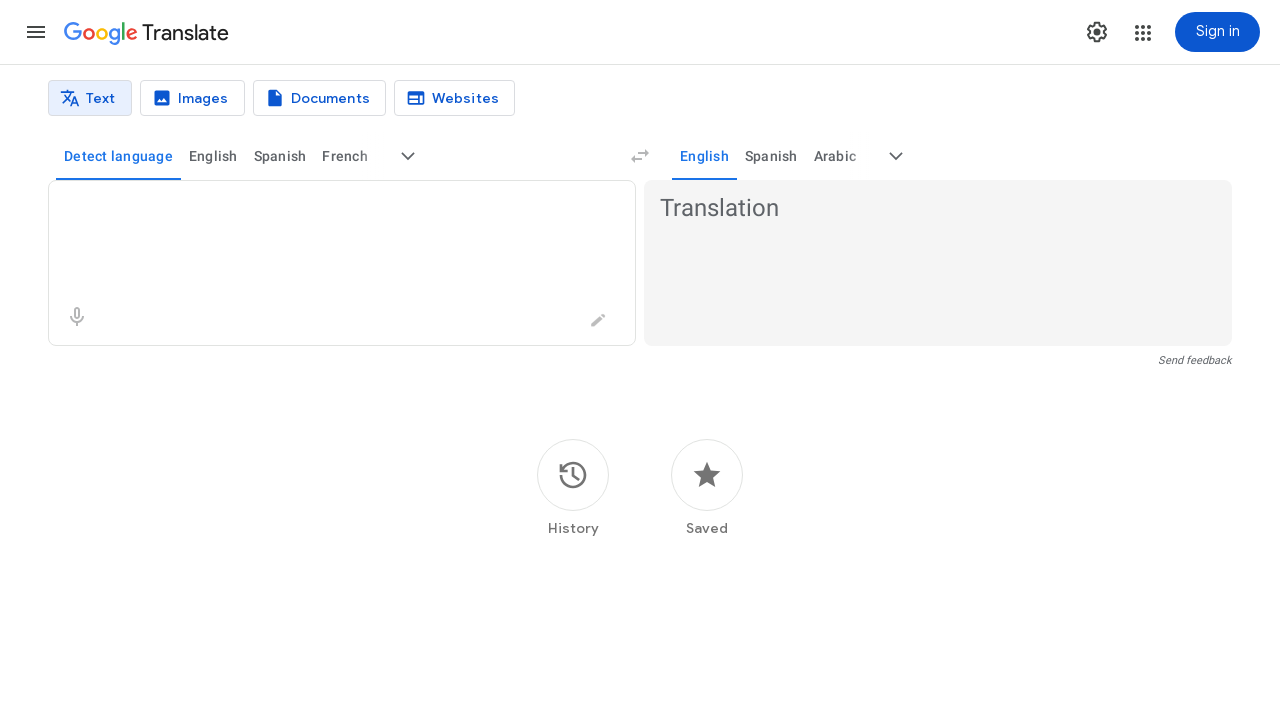

Waited for translation source textarea to load
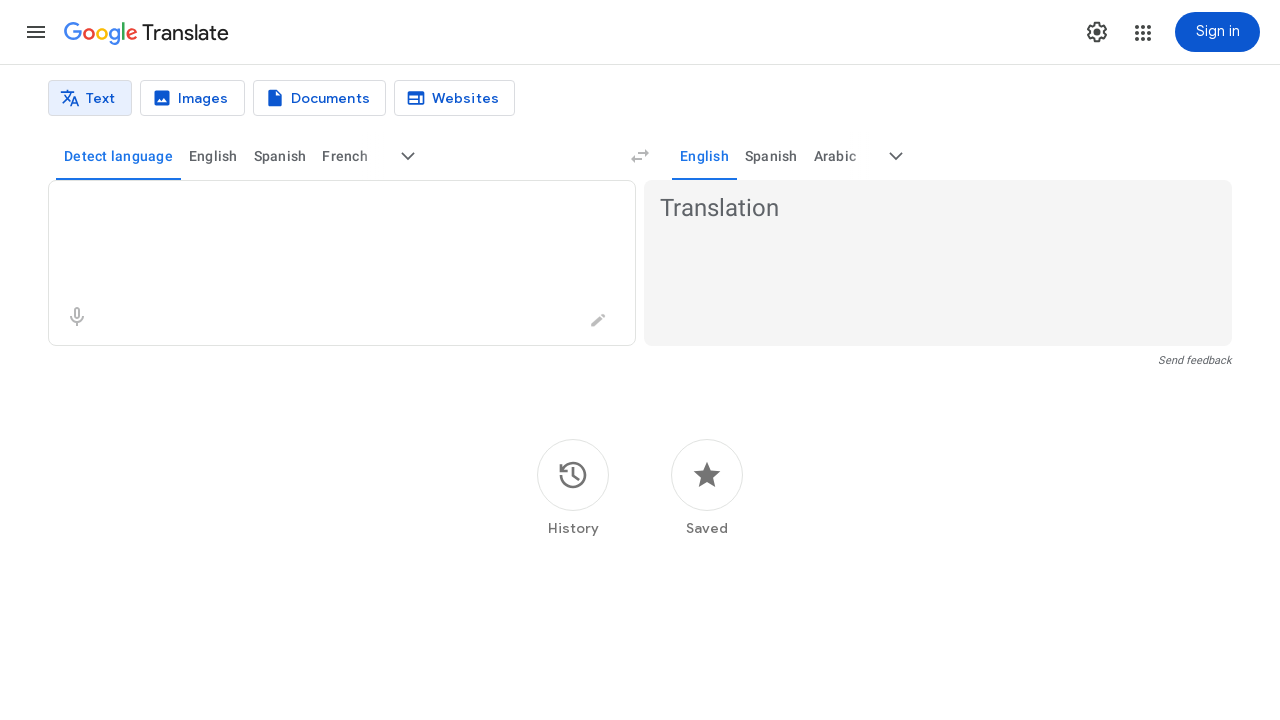

Filled translation input textarea with 'Hello world' on textarea[aria-label='Source text']
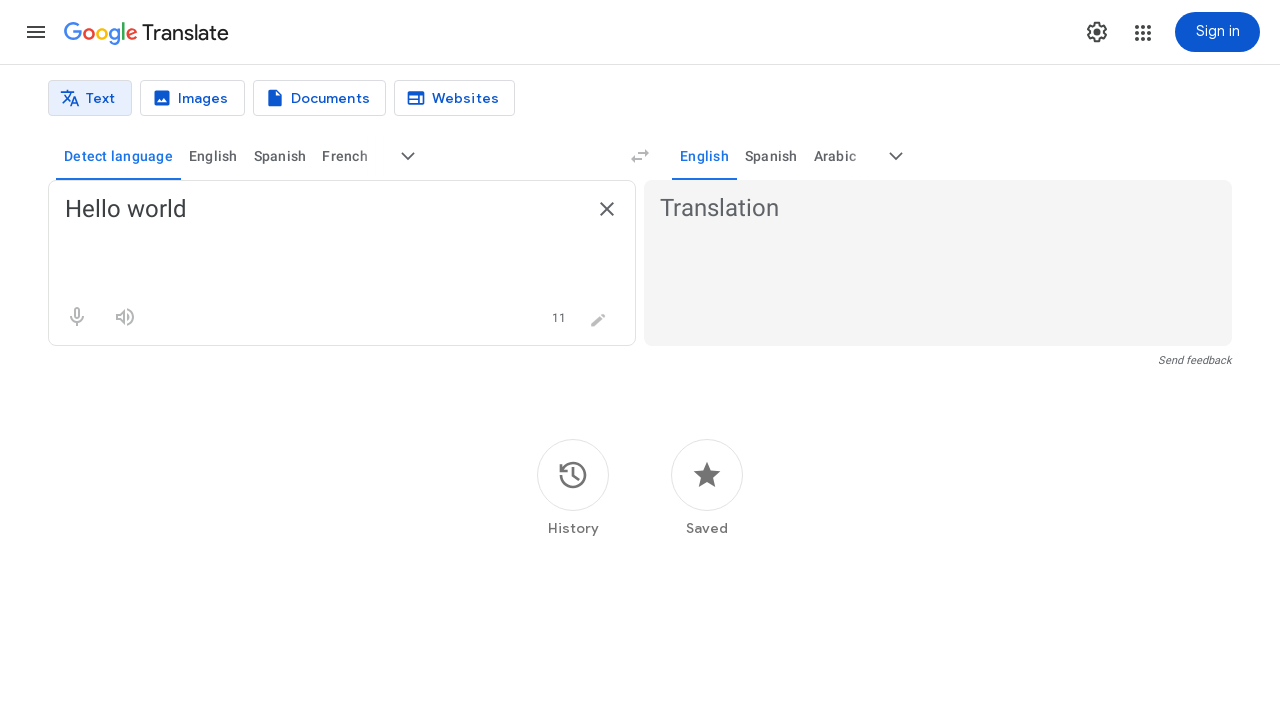

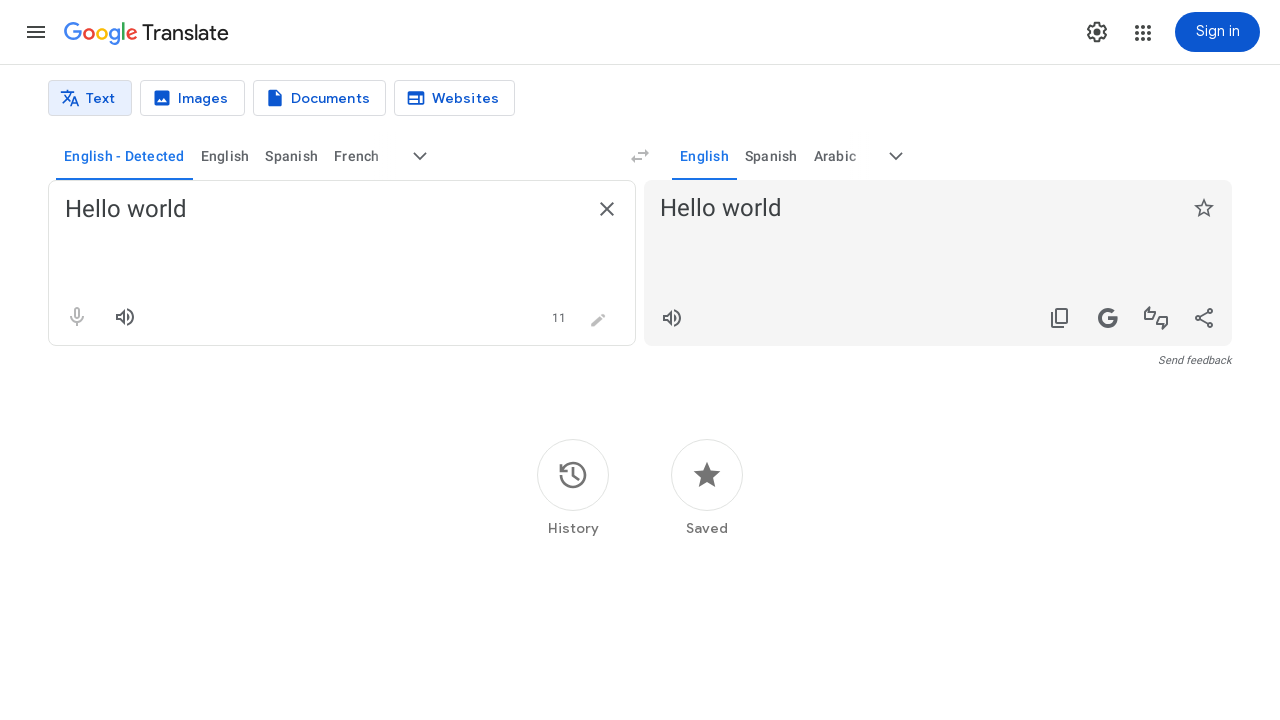